Tests navigation from the landing page to the sign-up page by clicking the Register button and verifying the URL changes correctly

Starting URL: https://qa.biosafeapp.com

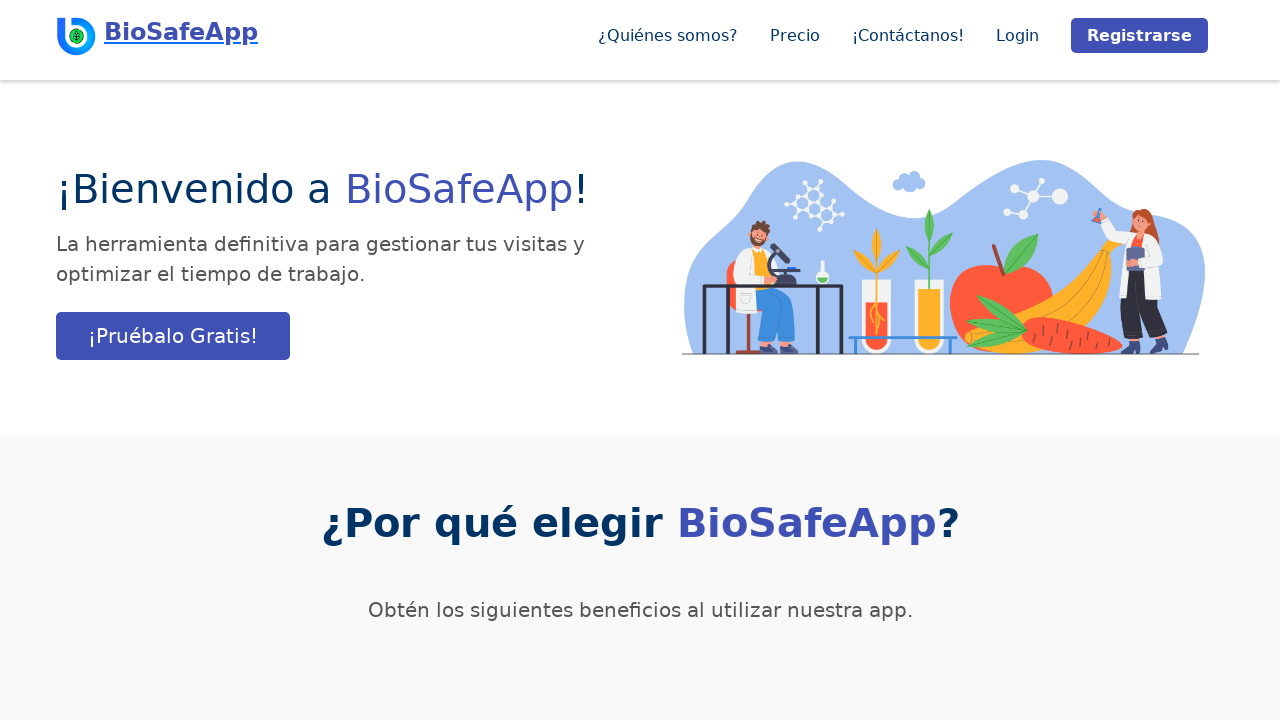

Clicked the Register (Registrarse) button to navigate to sign-up page at (1140, 36) on internal:role=link[name="Registrarse"i] >> nth=1
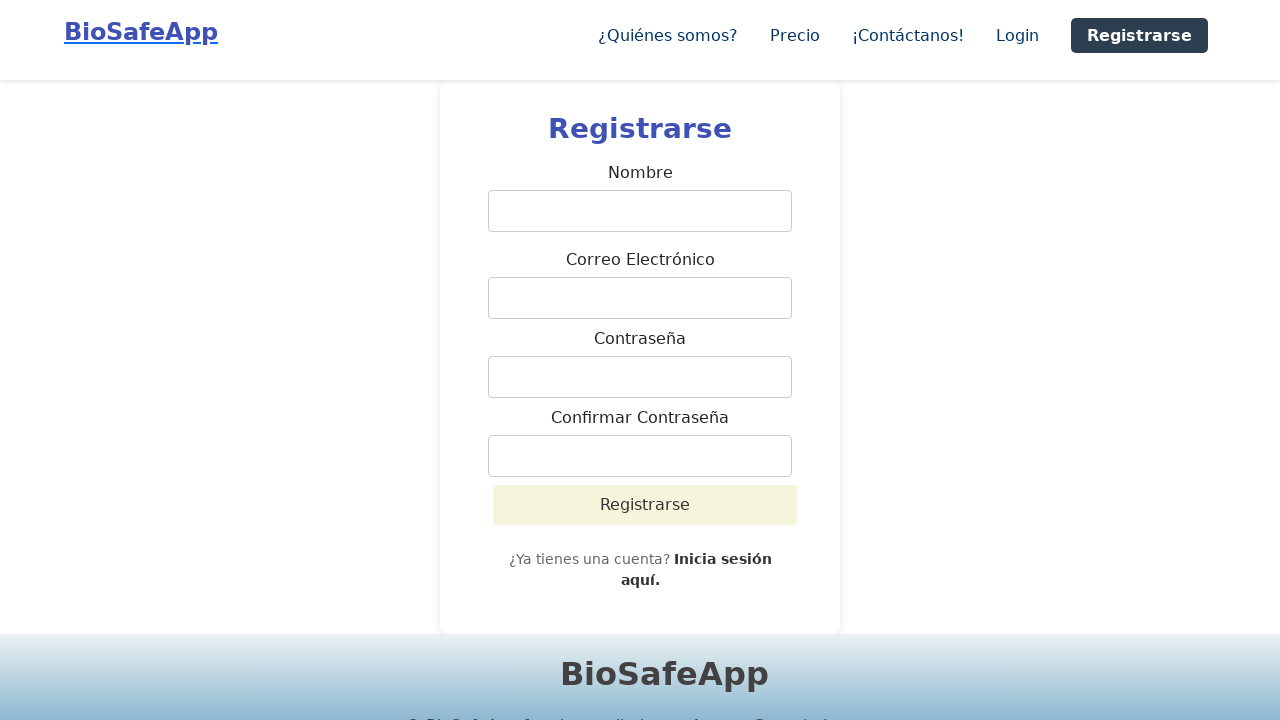

Verified navigation to sign-up page at https://qa.biosafeapp.com/signup
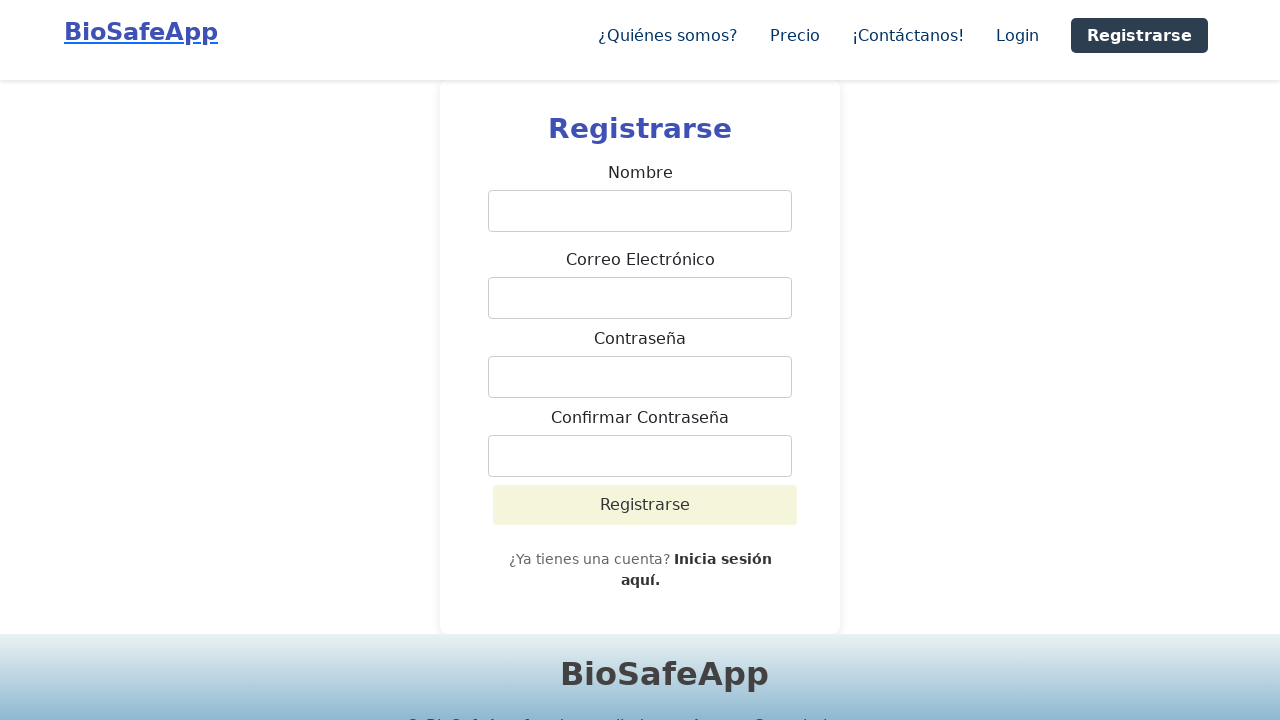

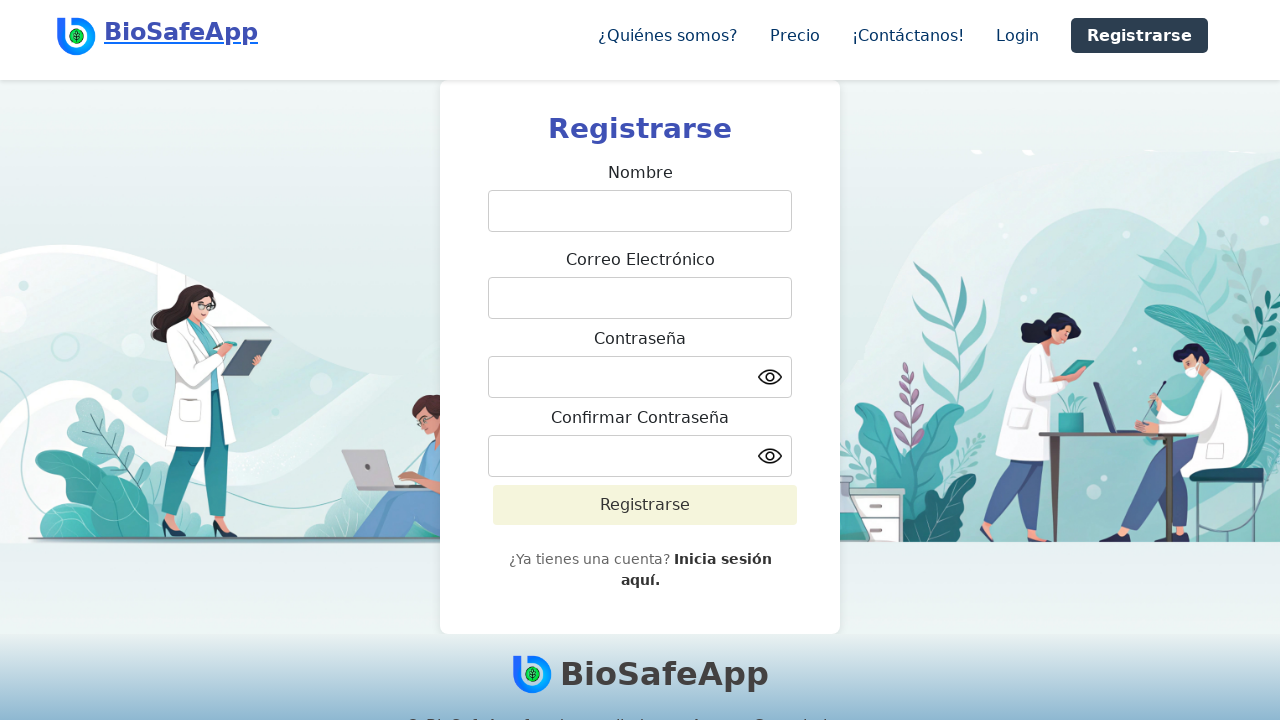